Navigates to the Bluestone jewelry website and maximizes the browser window

Starting URL: https://www.bluestone.com/

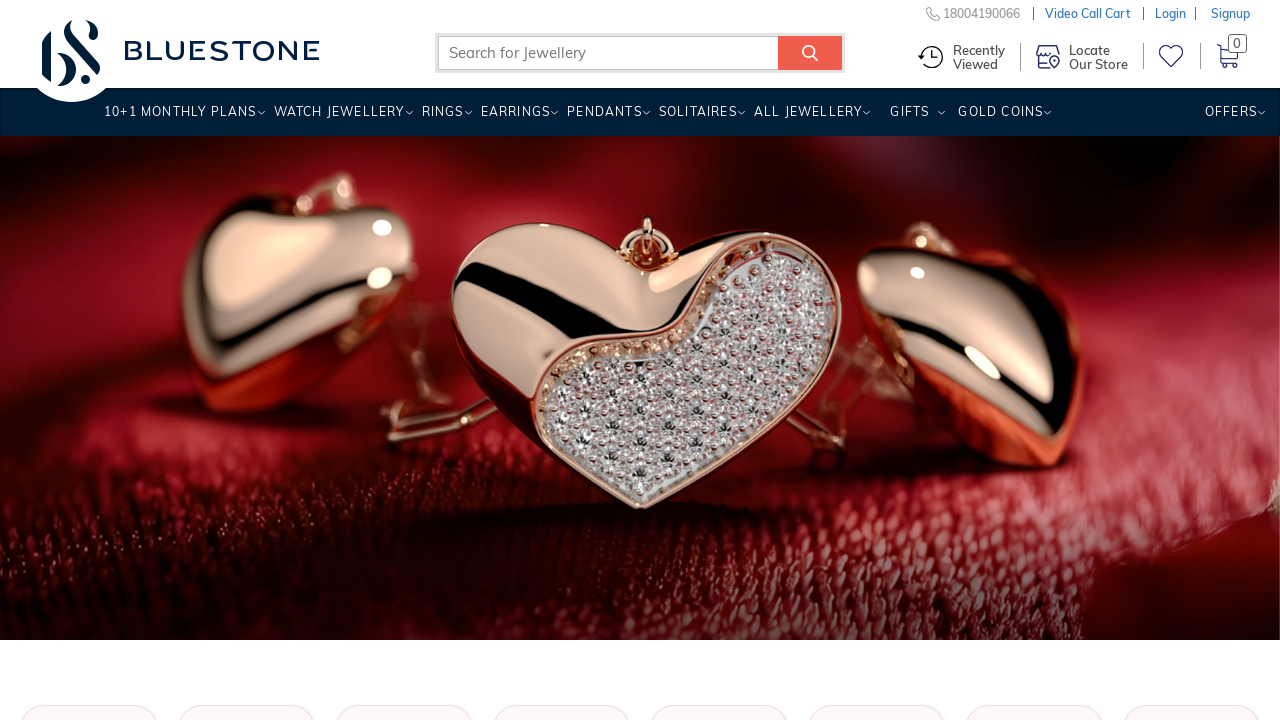

Navigated to Bluestone jewelry website
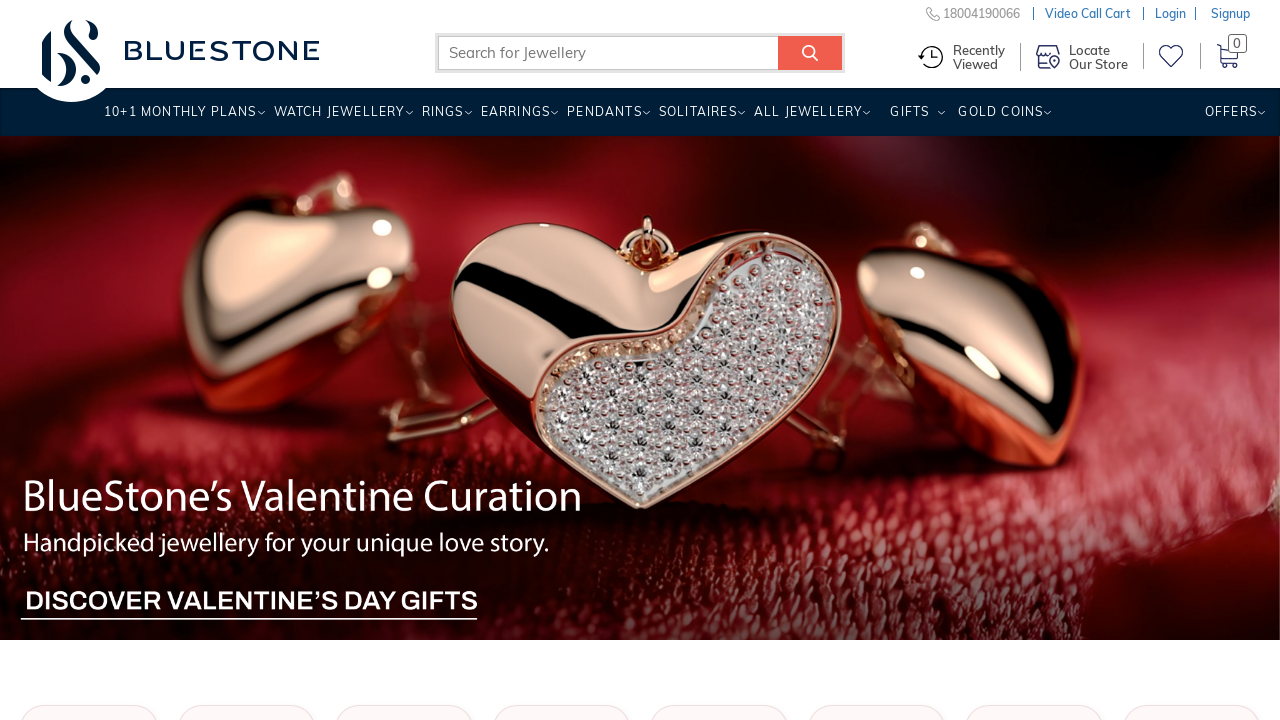

Maximized browser window to 1920x1080
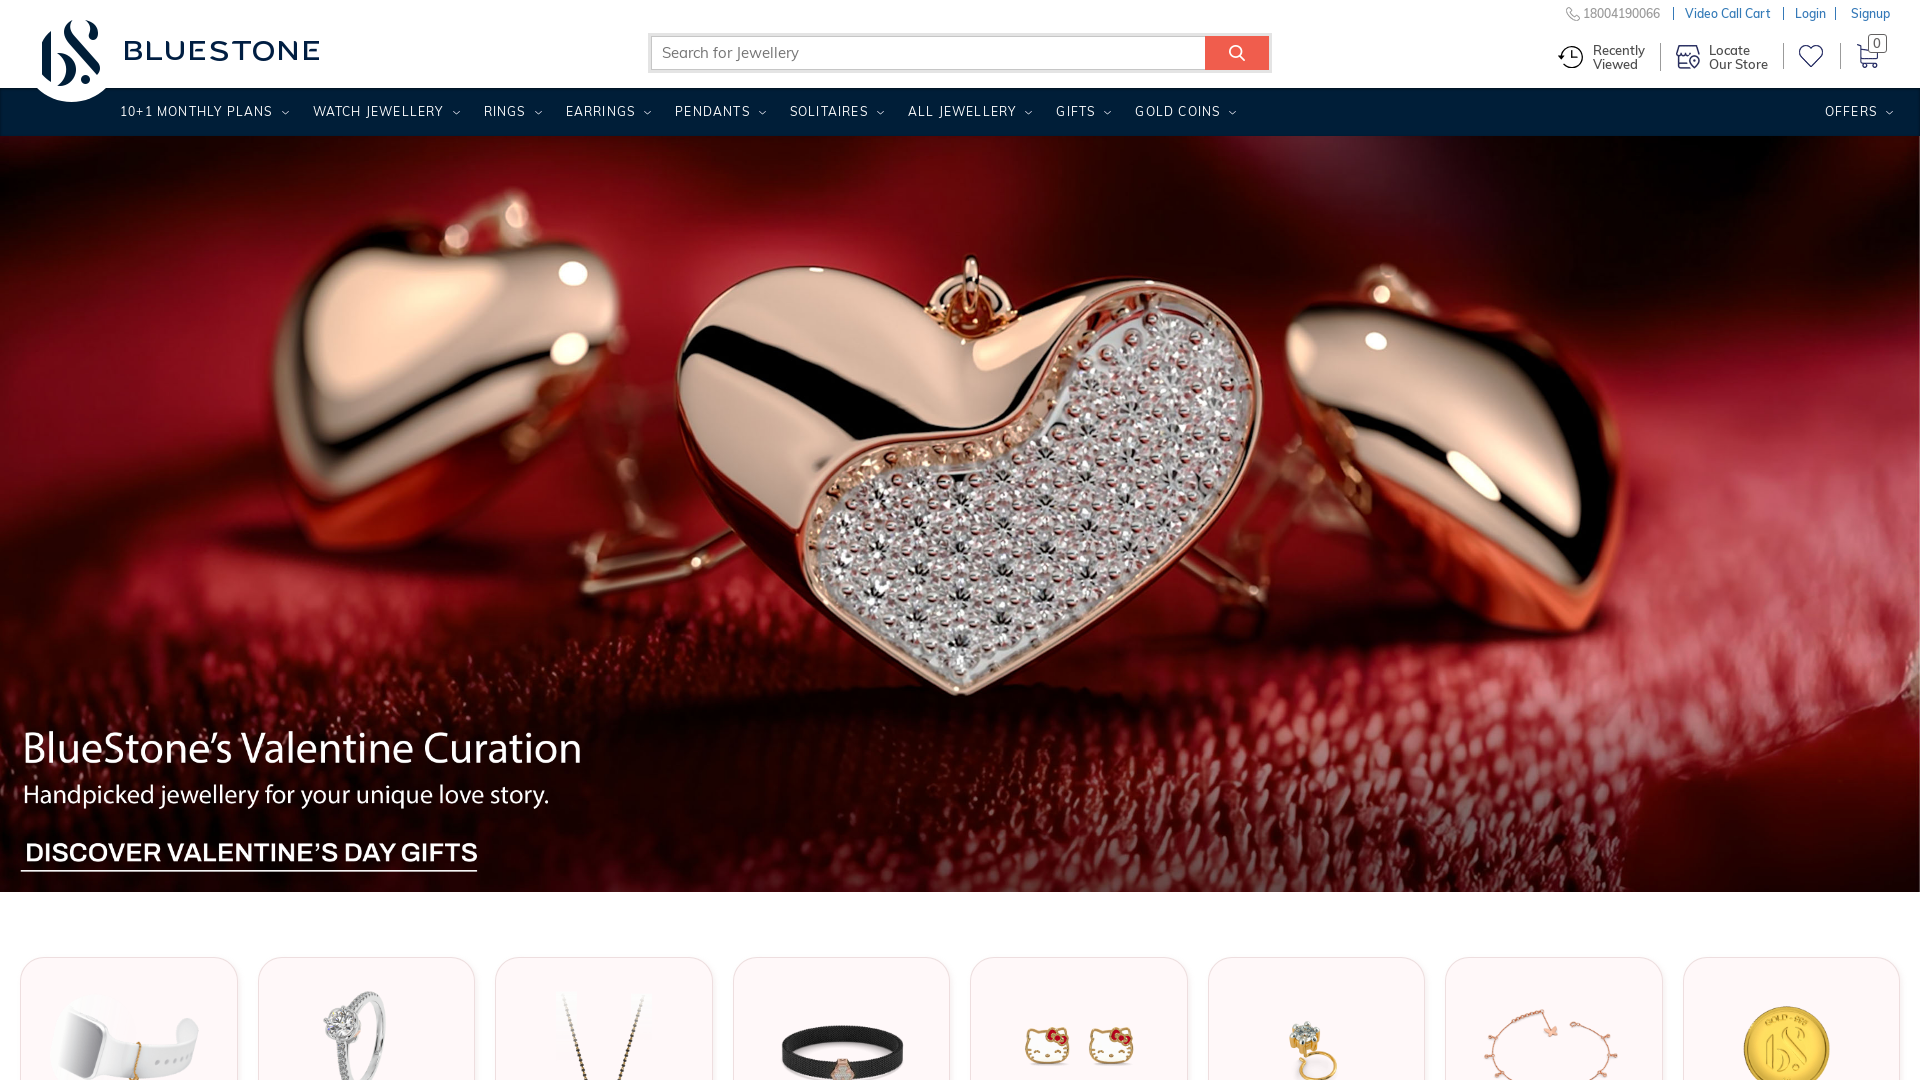

Page fully loaded and network idle
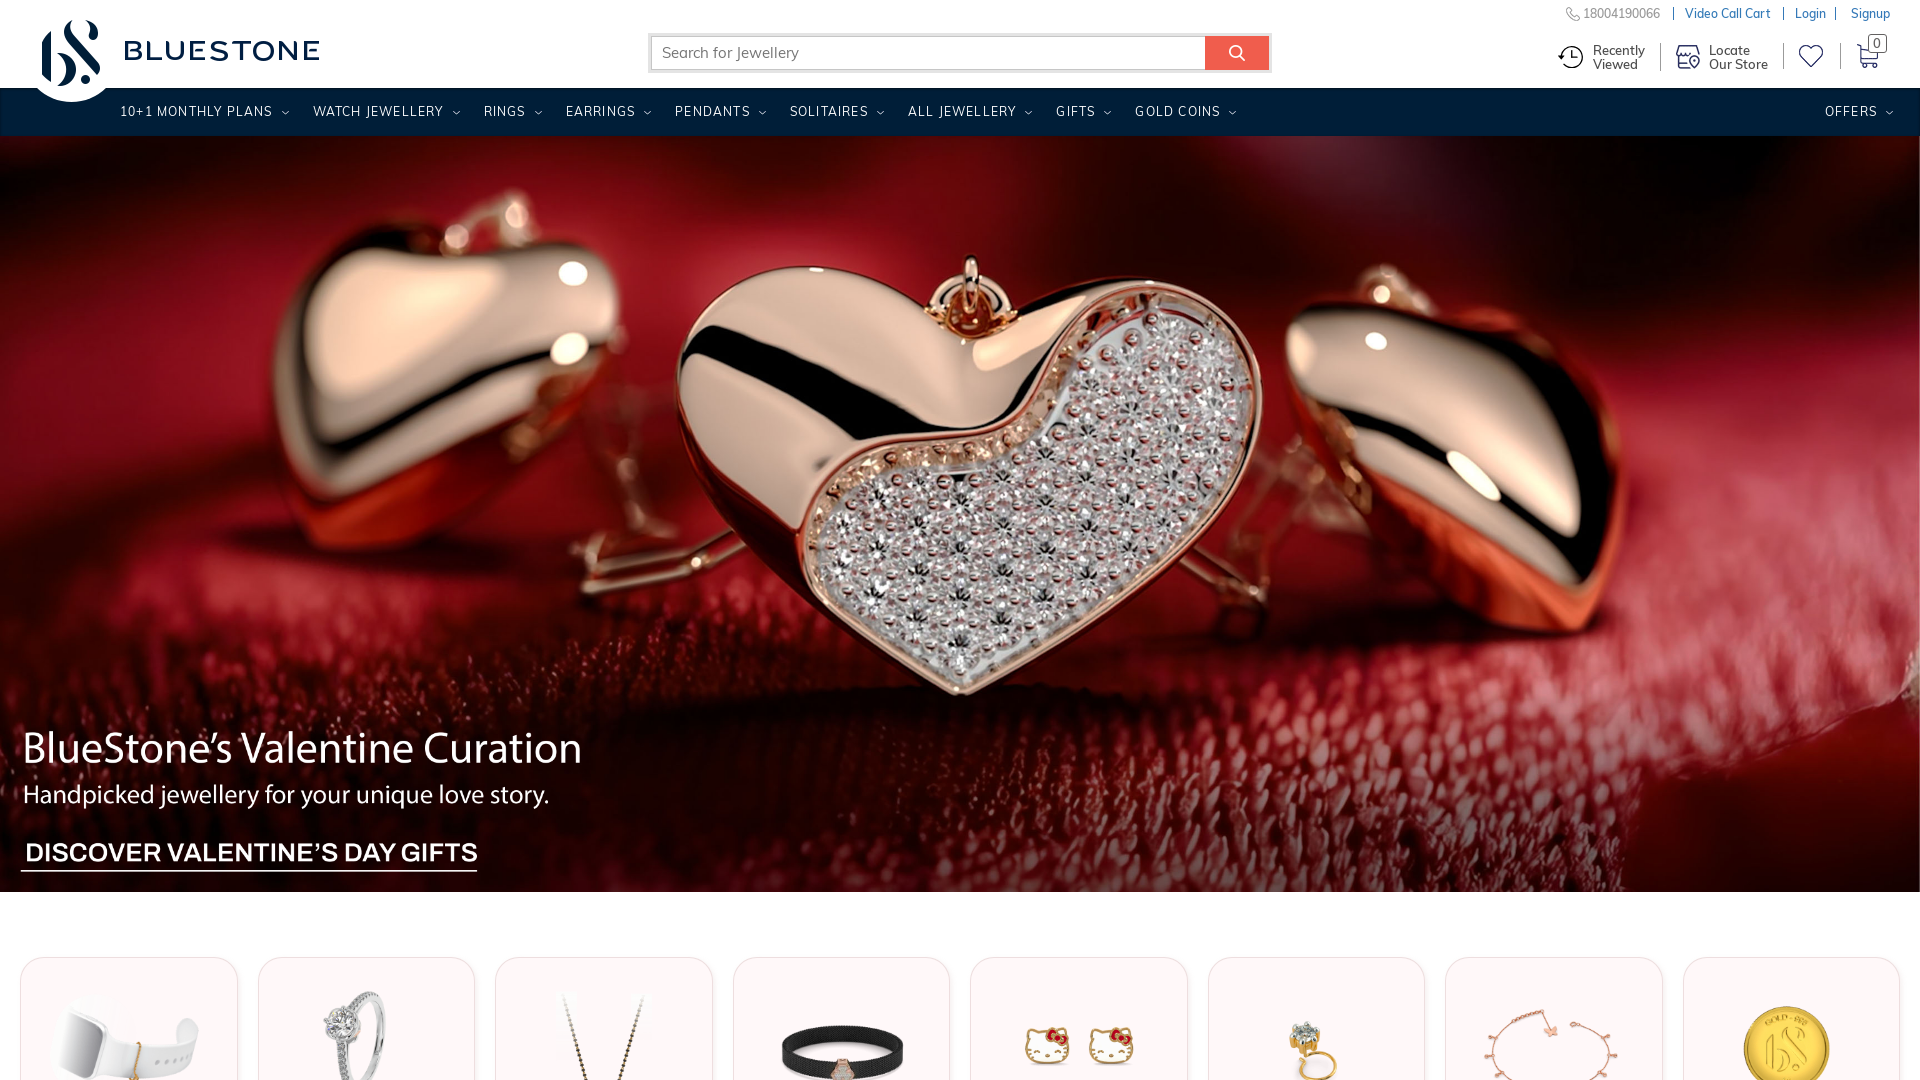

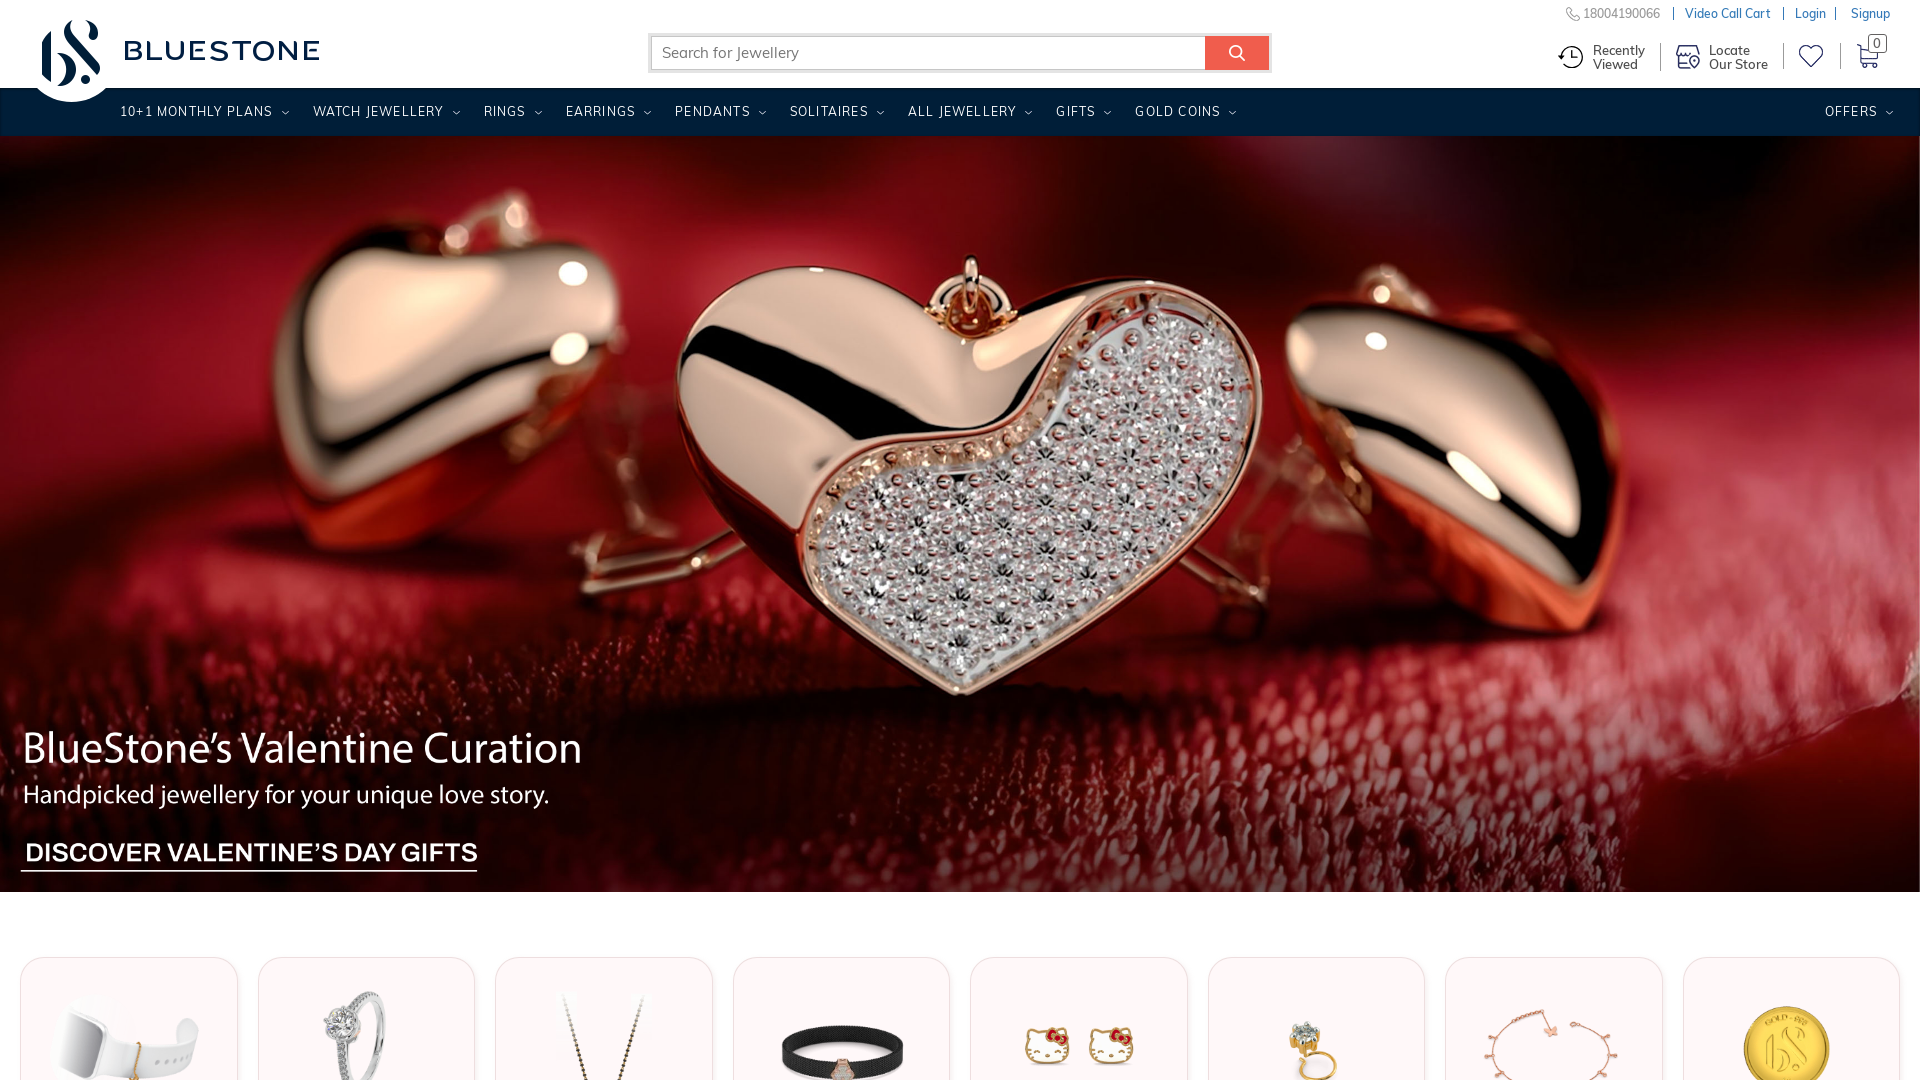